Tests that new items are appended to the bottom of the list by creating 3 todos and verifying the count

Starting URL: https://demo.playwright.dev/todomvc

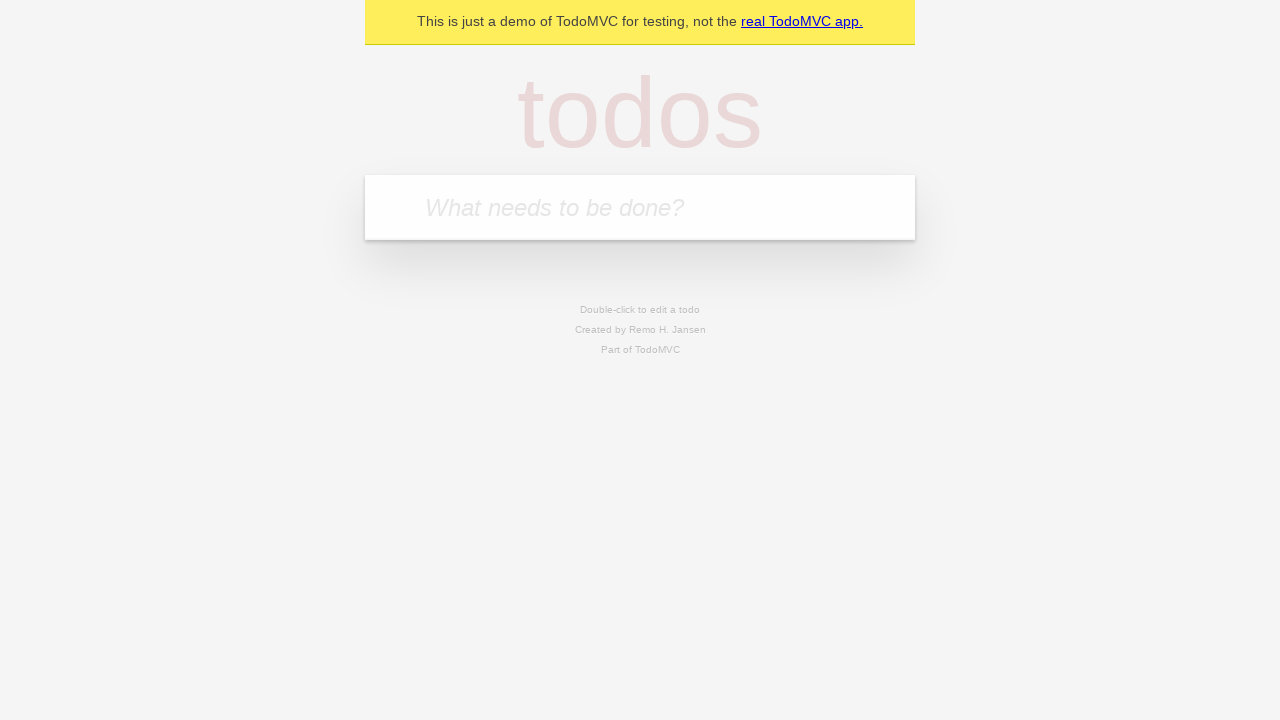

Filled new todo input with 'buy some cheese' on .new-todo
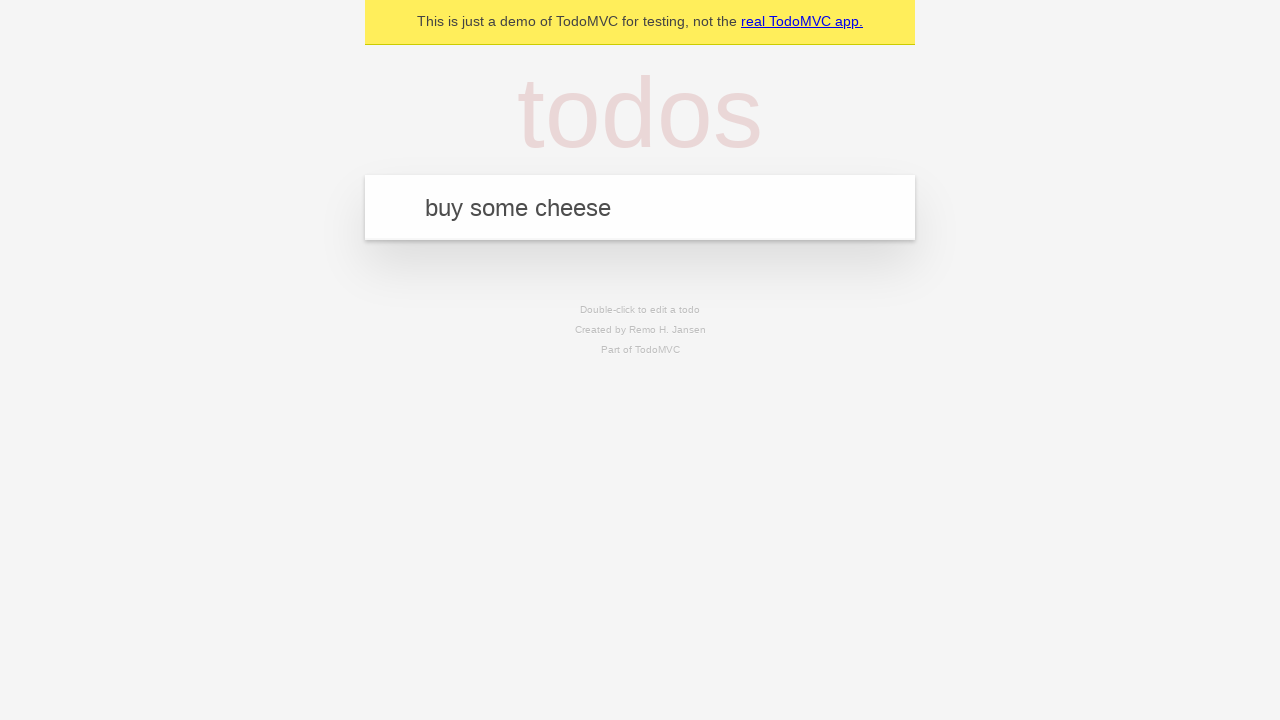

Pressed Enter to create first todo on .new-todo
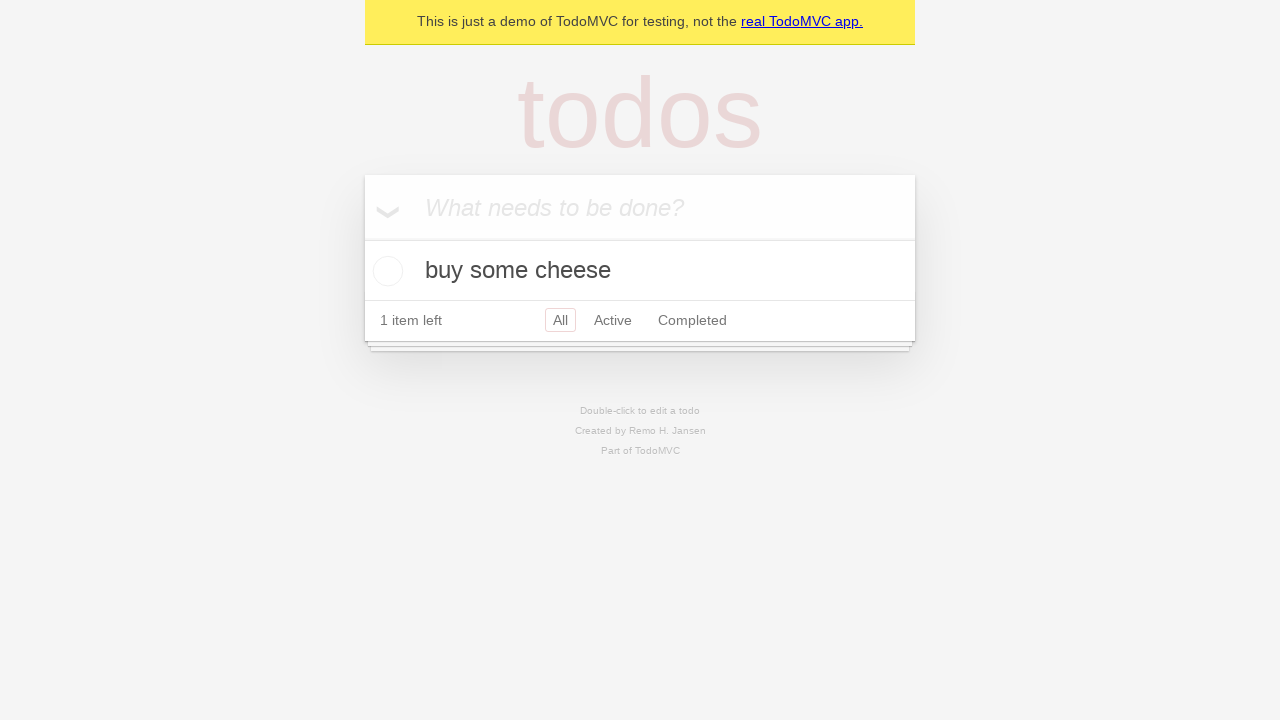

Filled new todo input with 'feed the cat' on .new-todo
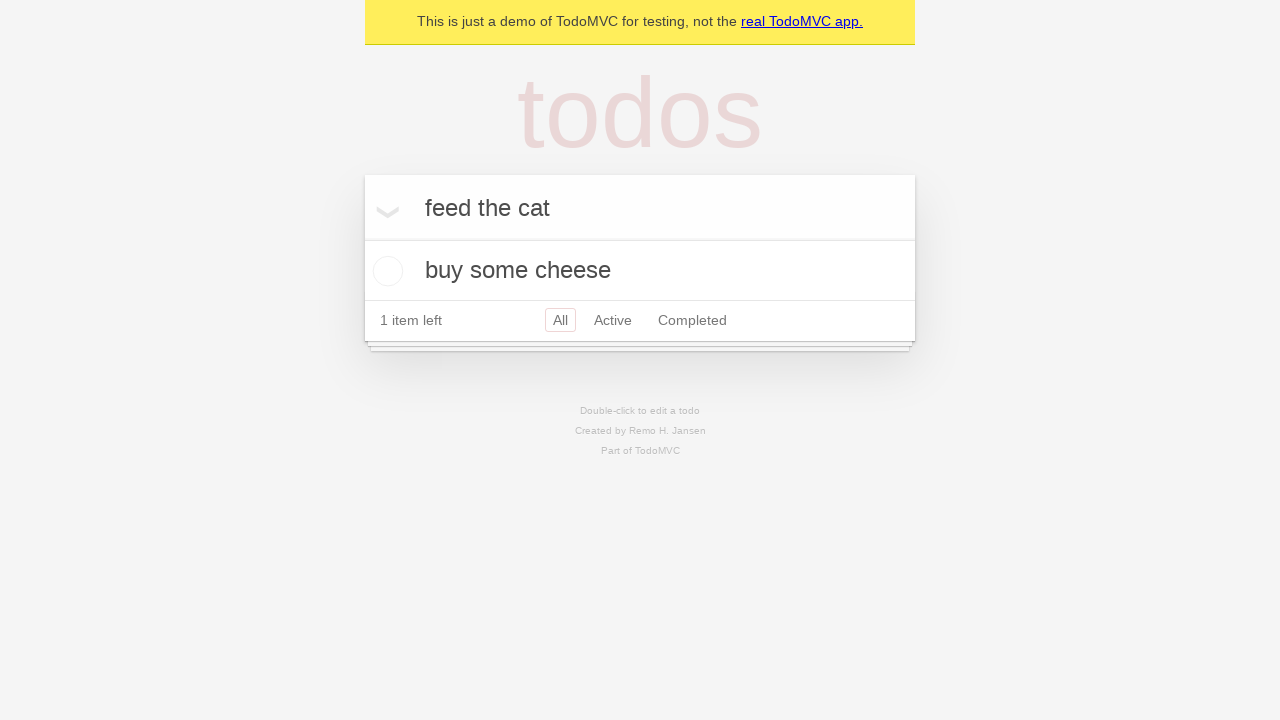

Pressed Enter to create second todo on .new-todo
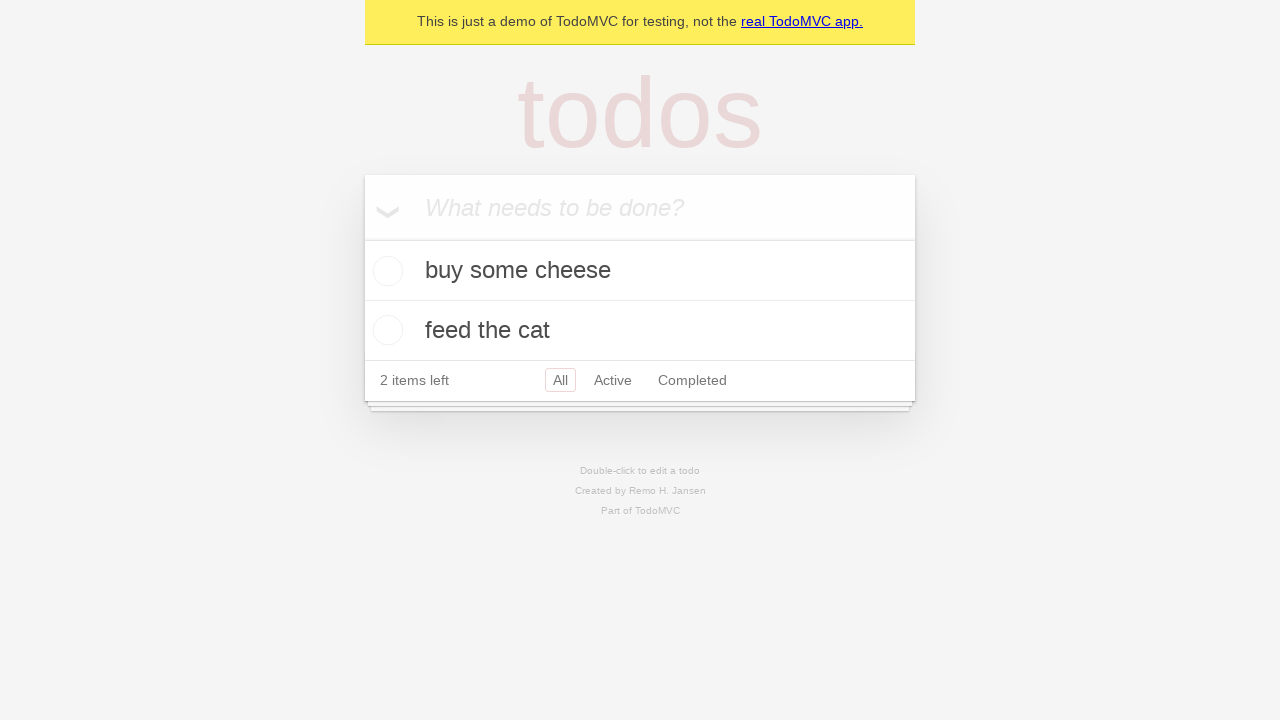

Filled new todo input with 'book a doctors appointment' on .new-todo
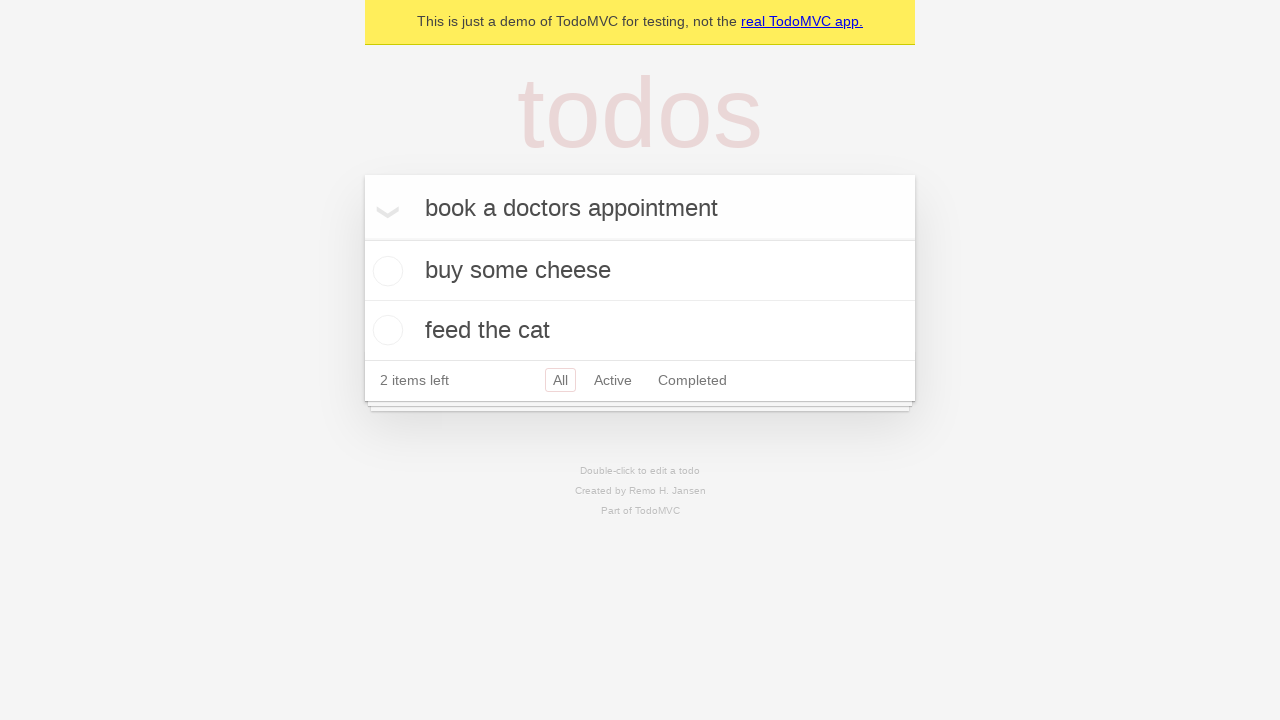

Pressed Enter to create third todo on .new-todo
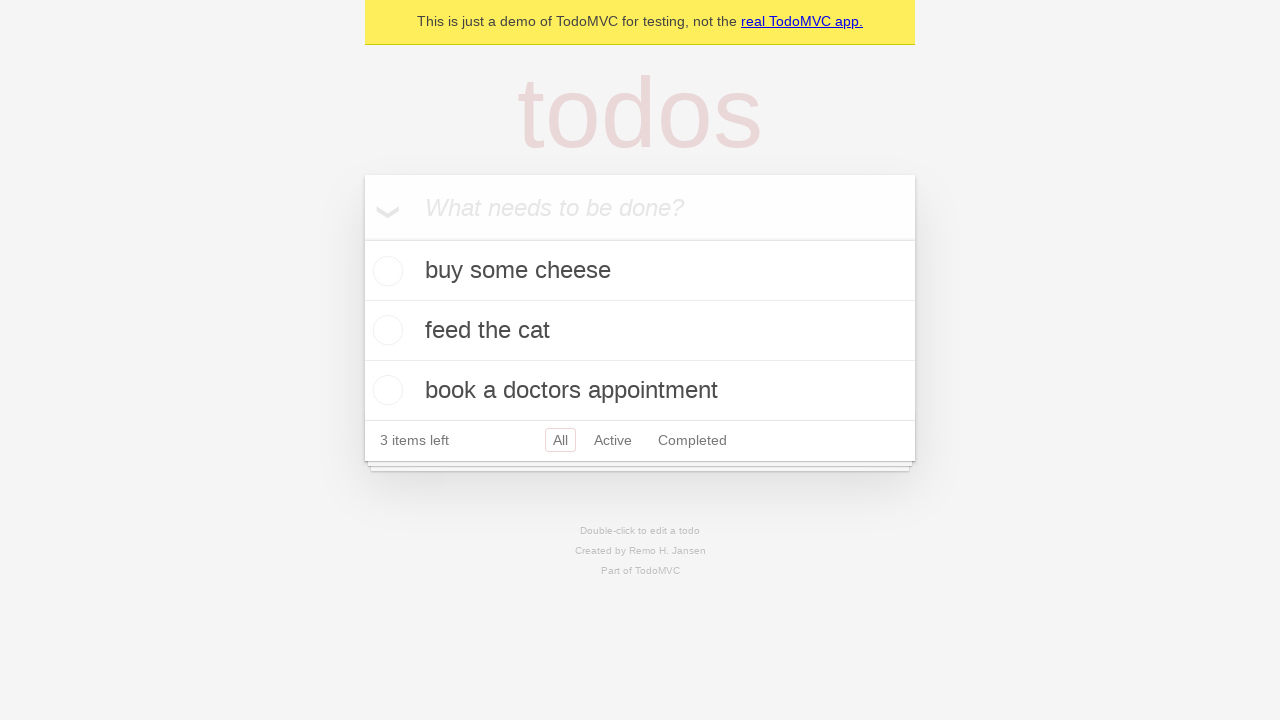

Todo count element loaded, verifying 3 items appended to bottom of list
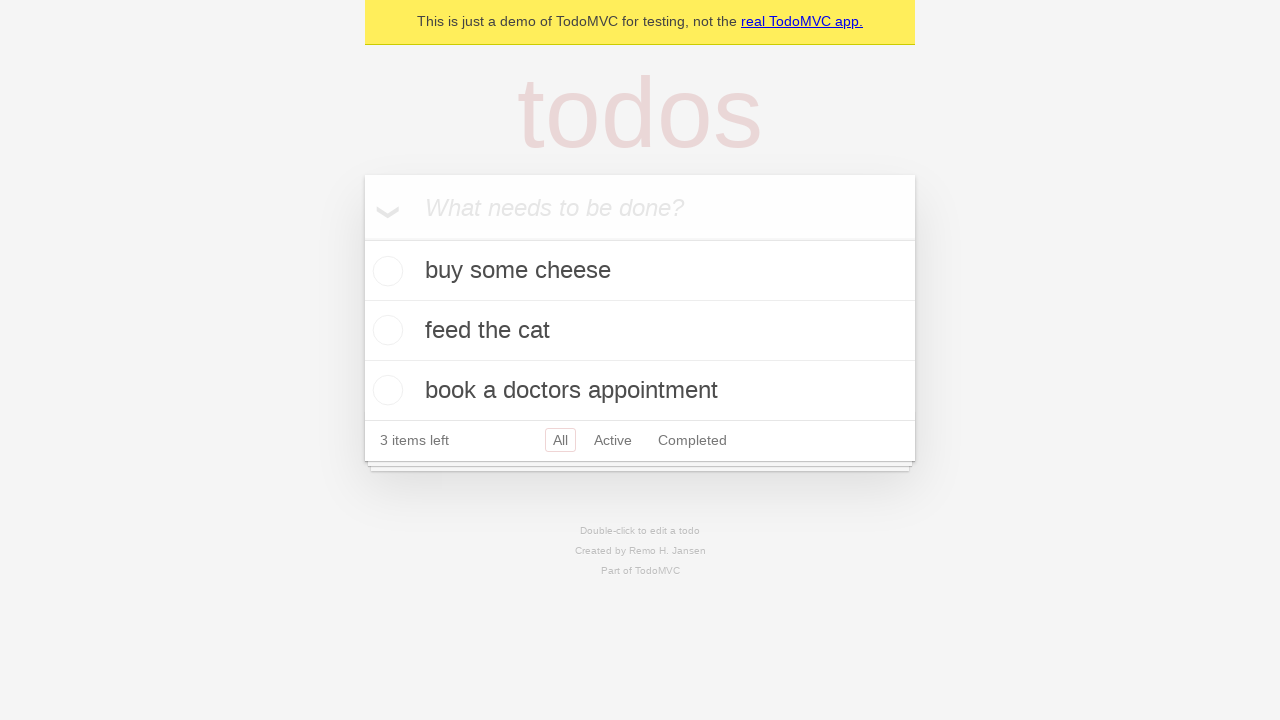

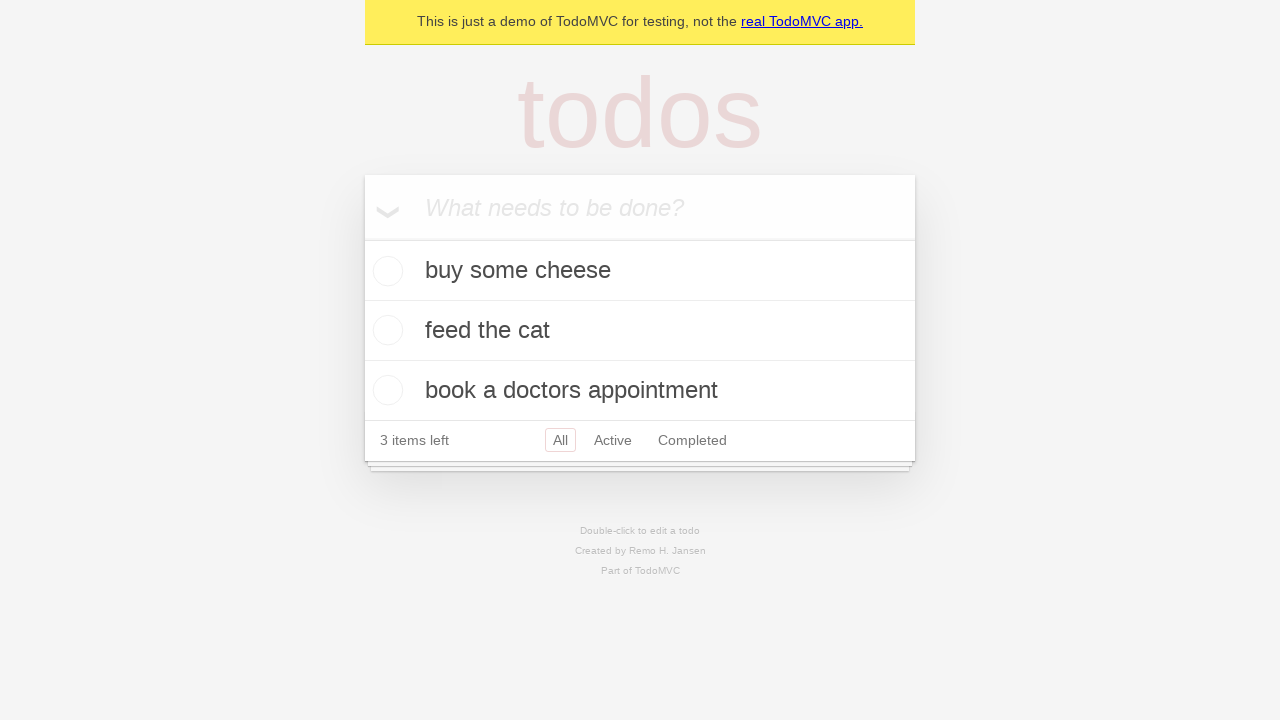